Tests contact form submission by navigating to the contact page, filling out all form fields (name, email, subject, message), and submitting the form

Starting URL: https://alchemy.hguy.co/lms

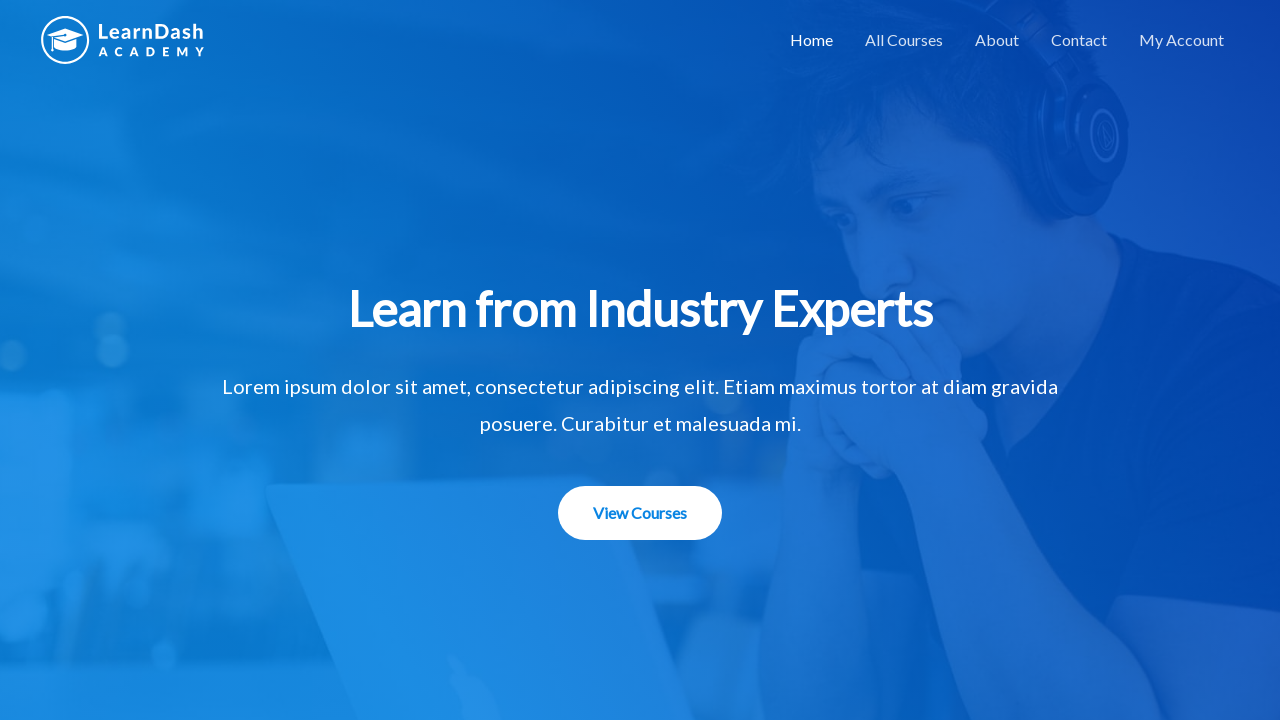

Clicked on Contact link at (1079, 40) on xpath=//a[contains(text(),'Contact')]
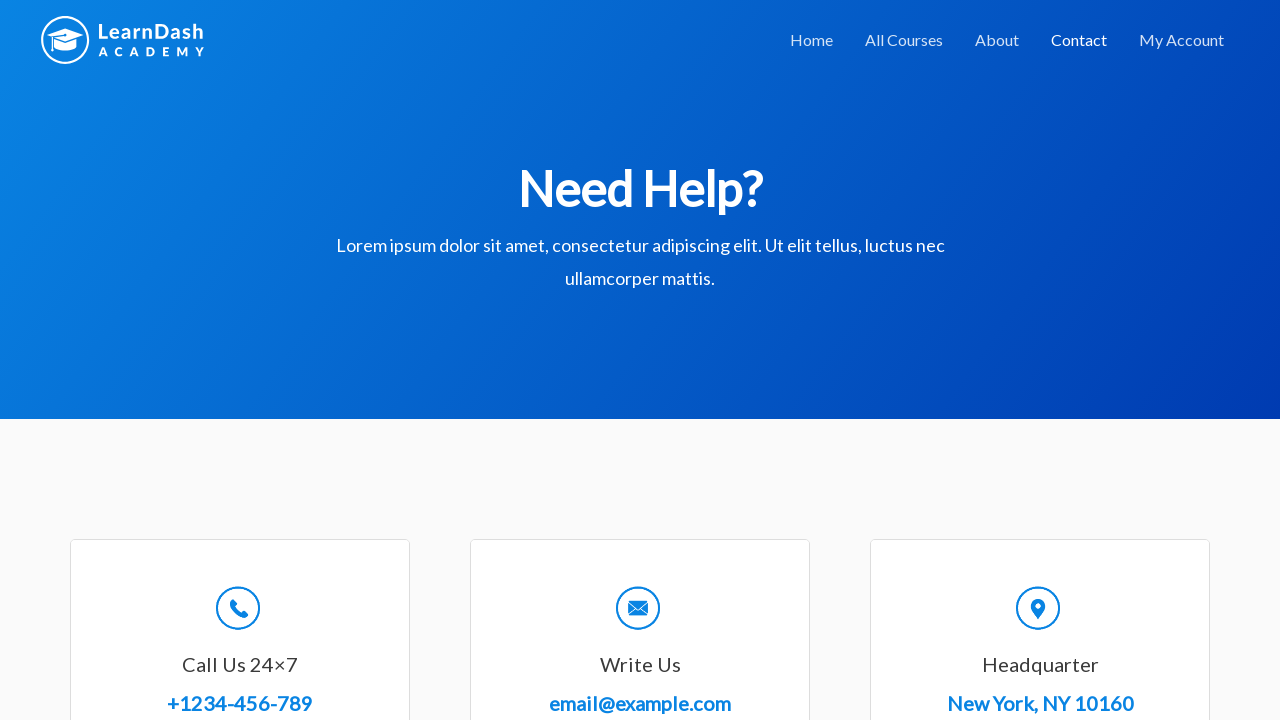

Filled Full Name field with 'John Smith' on //form/div/div/label[contains(text(),'Full Name')]/following-sibling::input
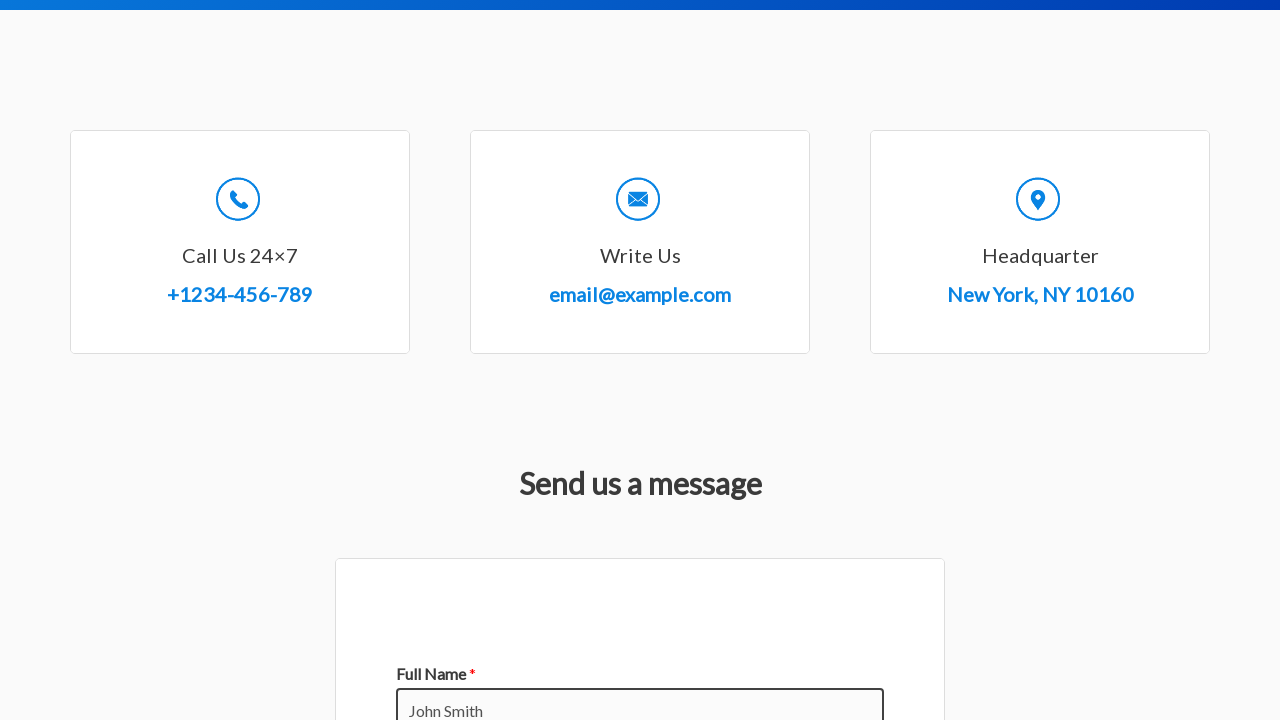

Filled Email field with 'john.smith@example.com' on //form/div/div/label[contains(text(),'Email')]/following-sibling::input
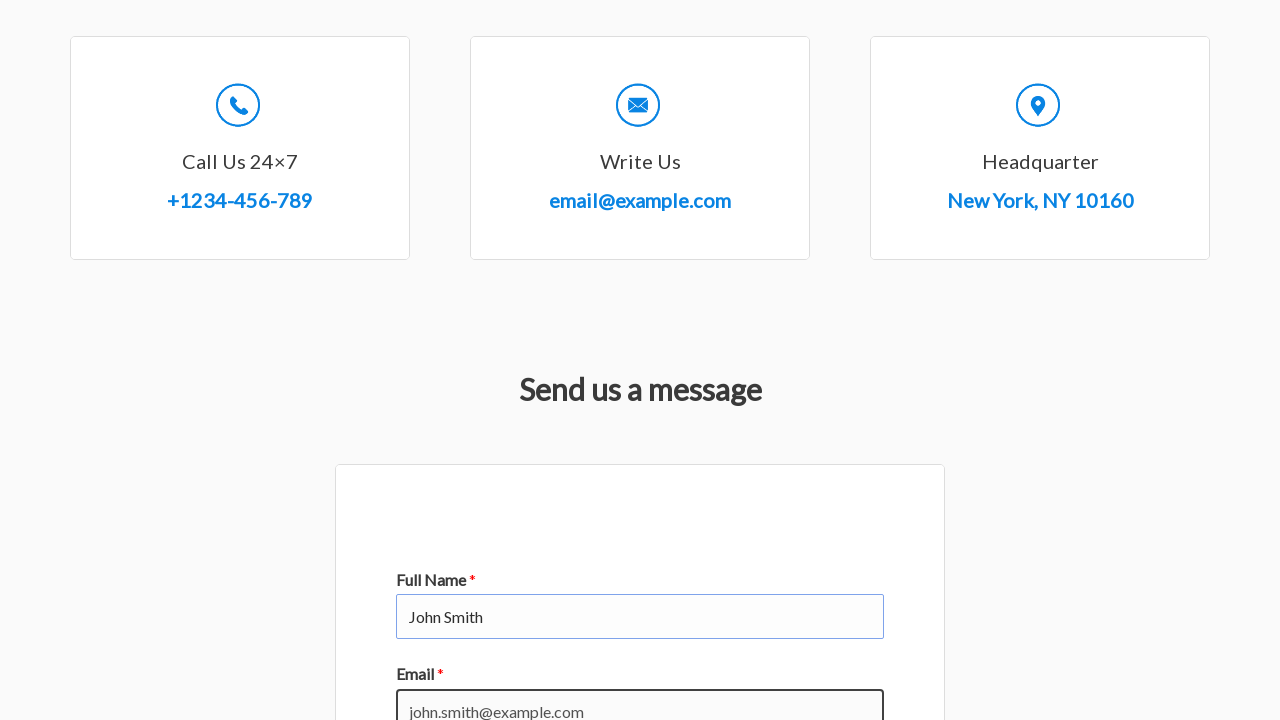

Filled Subject field with 'Test Inquiry' on //form/div/div/label[contains(text(),'Subject')]/following-sibling::input
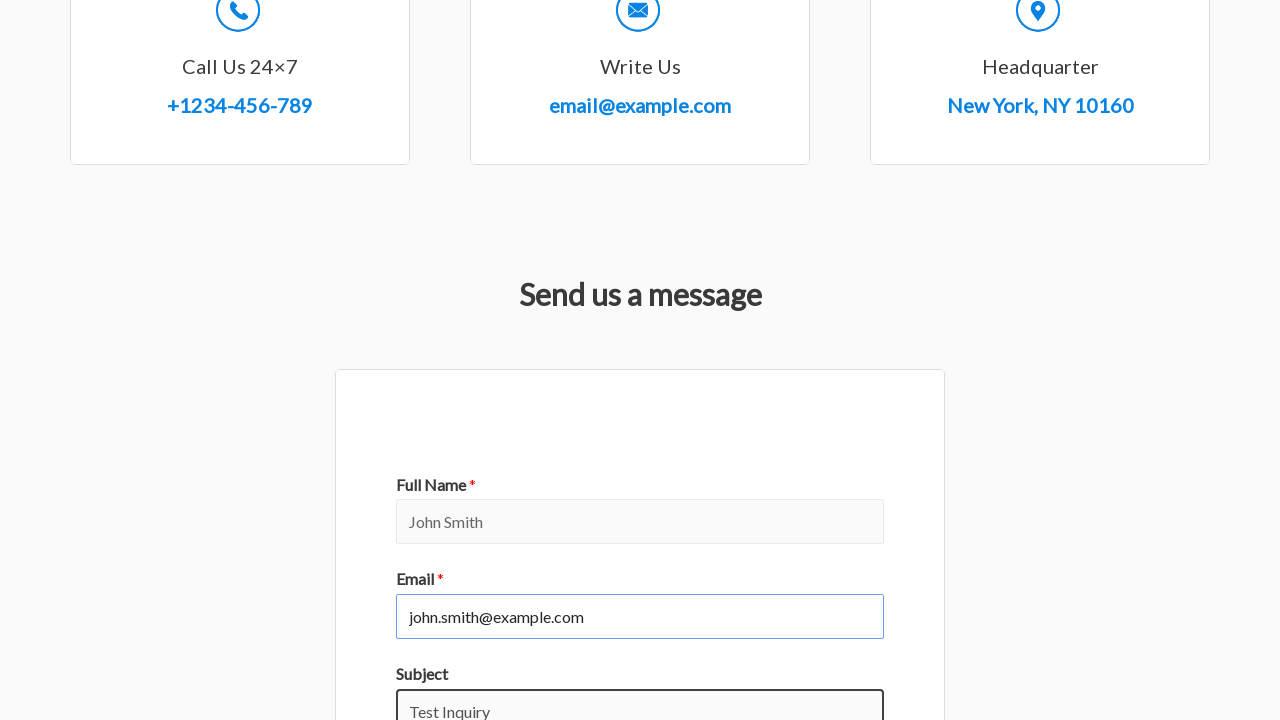

Filled Comment or Message field with test message on //form/div/div/label[contains(text(),'Comment or Message ')]/following-sibling::
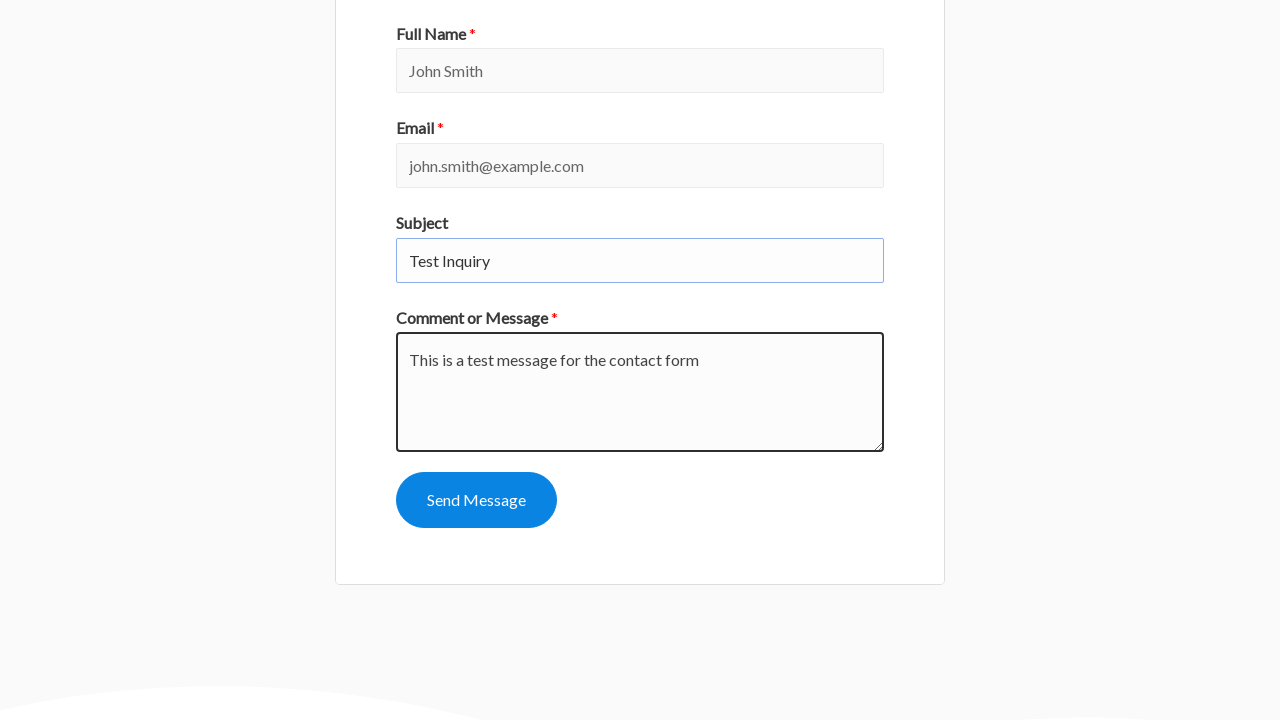

Clicked submit button to submit the contact form at (476, 500) on xpath=//button[@type='submit']
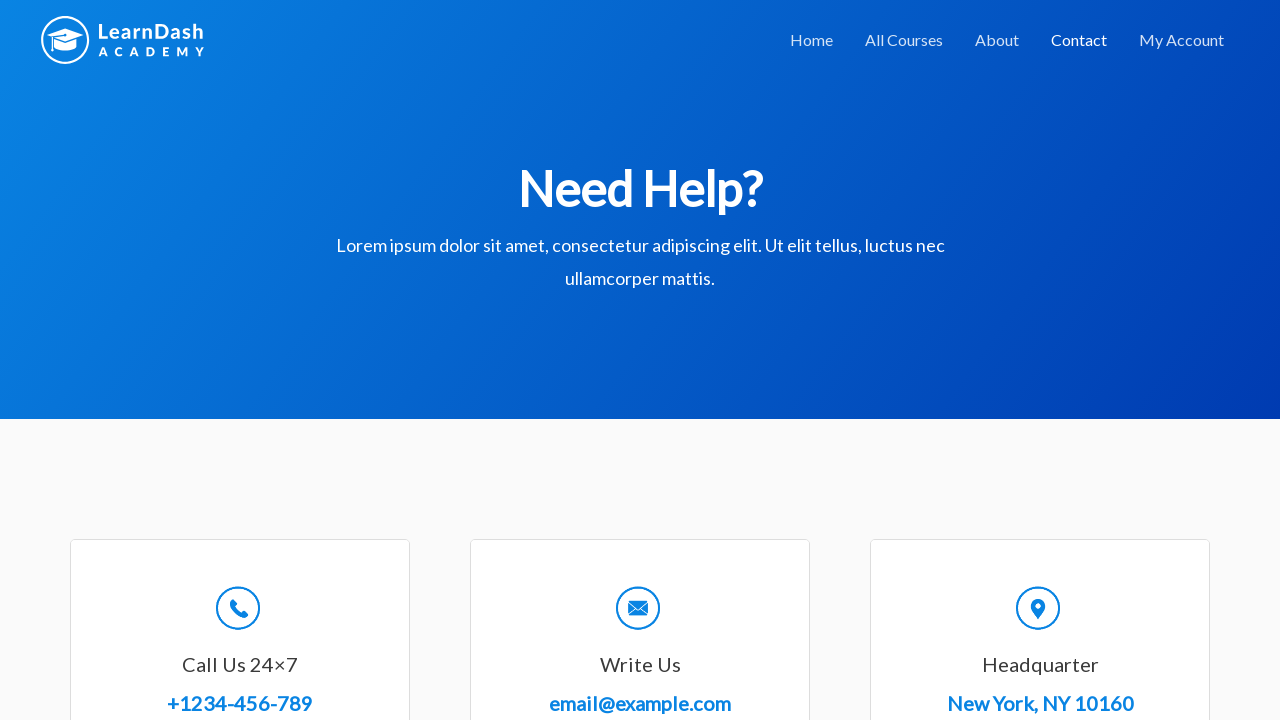

Confirmation message appeared on the contact form
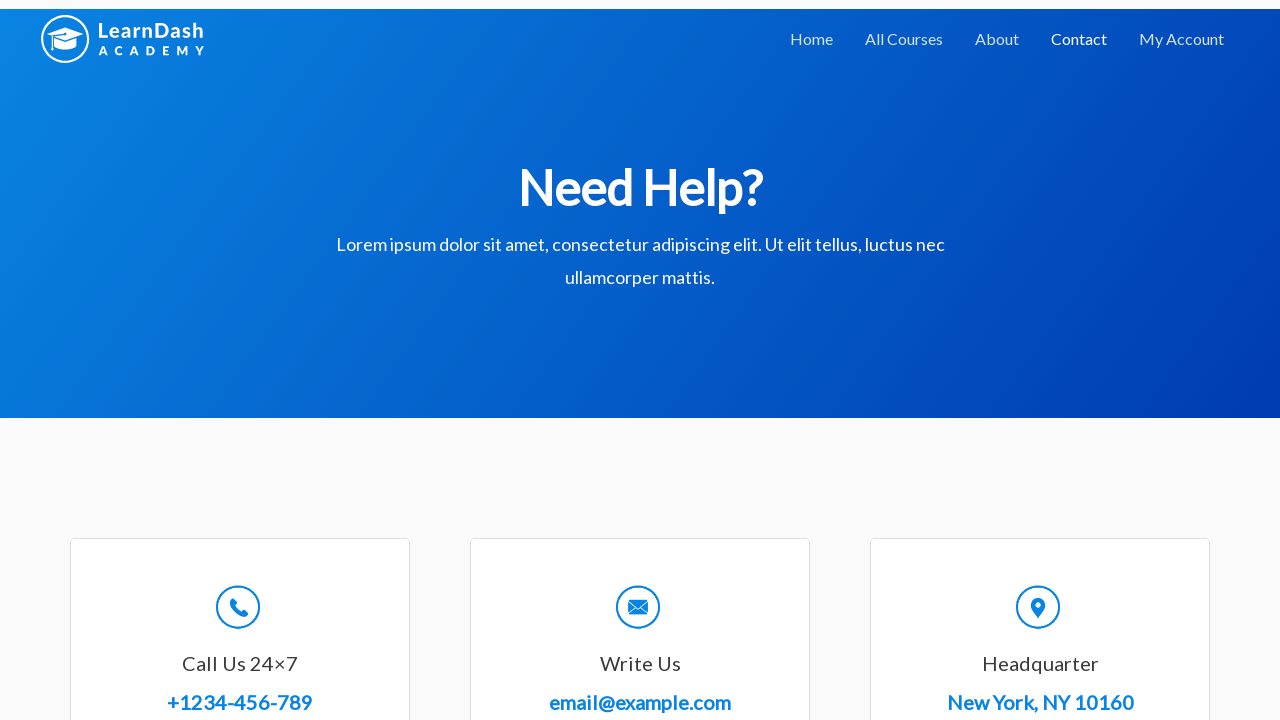

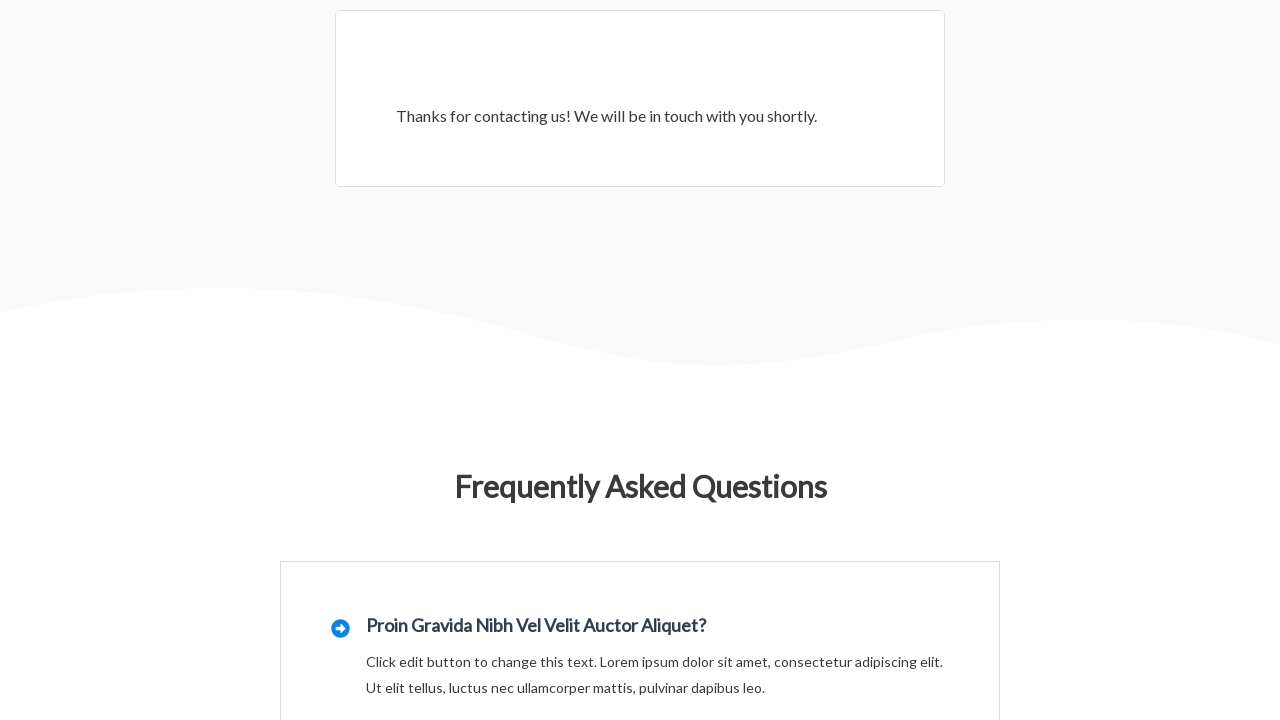